Tests autocomplete functionality by typing partial text and selecting India from the dropdown suggestions

Starting URL: http://qaclickacademy.com/practice.php

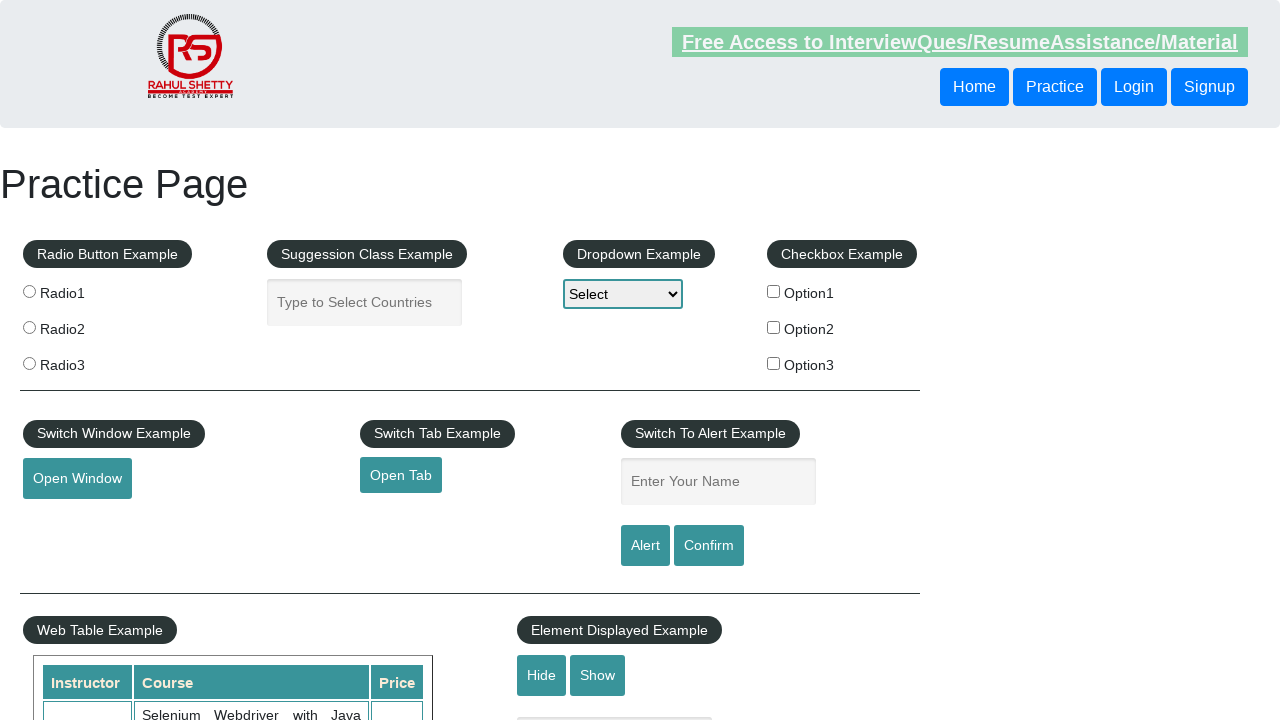

Typed 'ind' in autocomplete field on #autocomplete
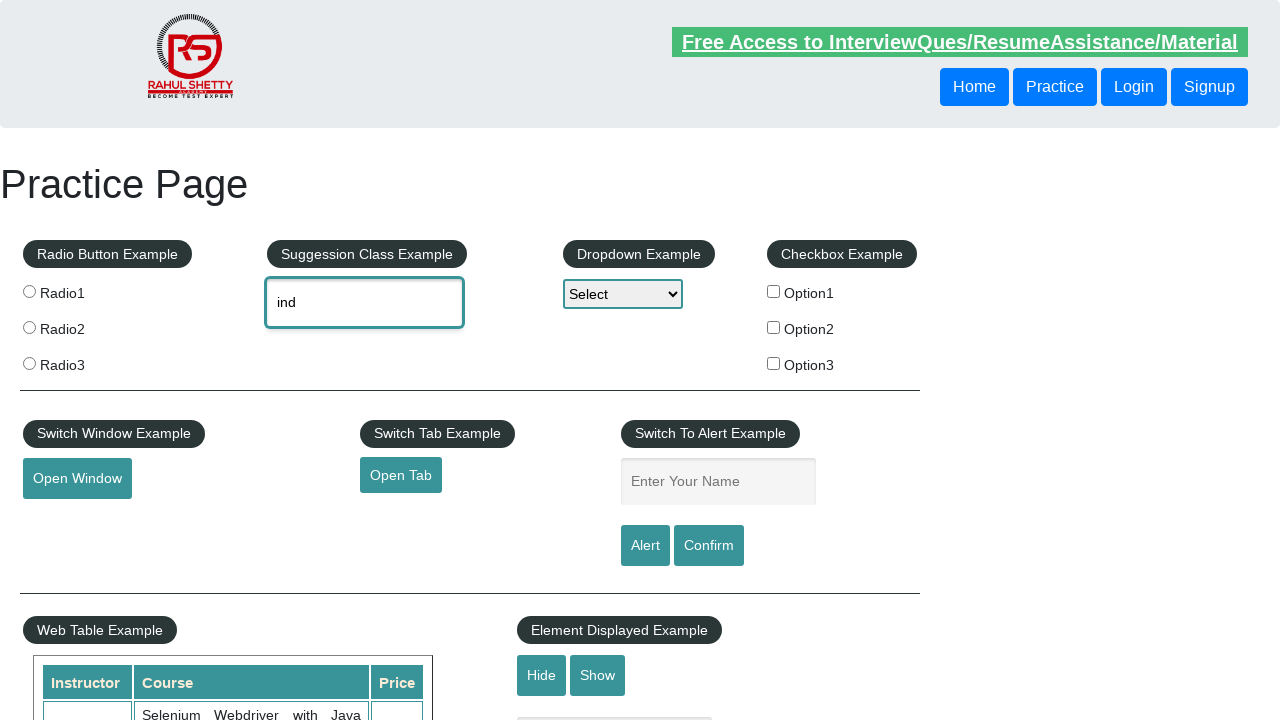

Clicked on India option from dropdown suggestions at (382, 342) on div:has-text('India')
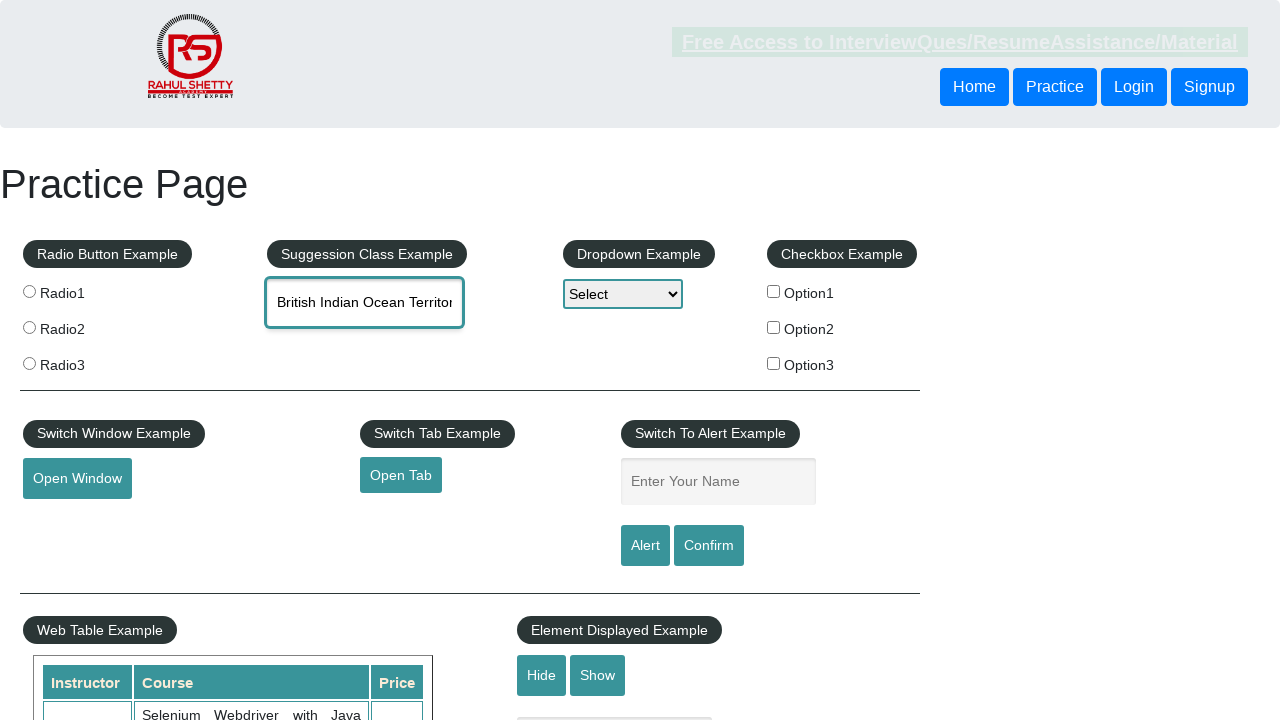

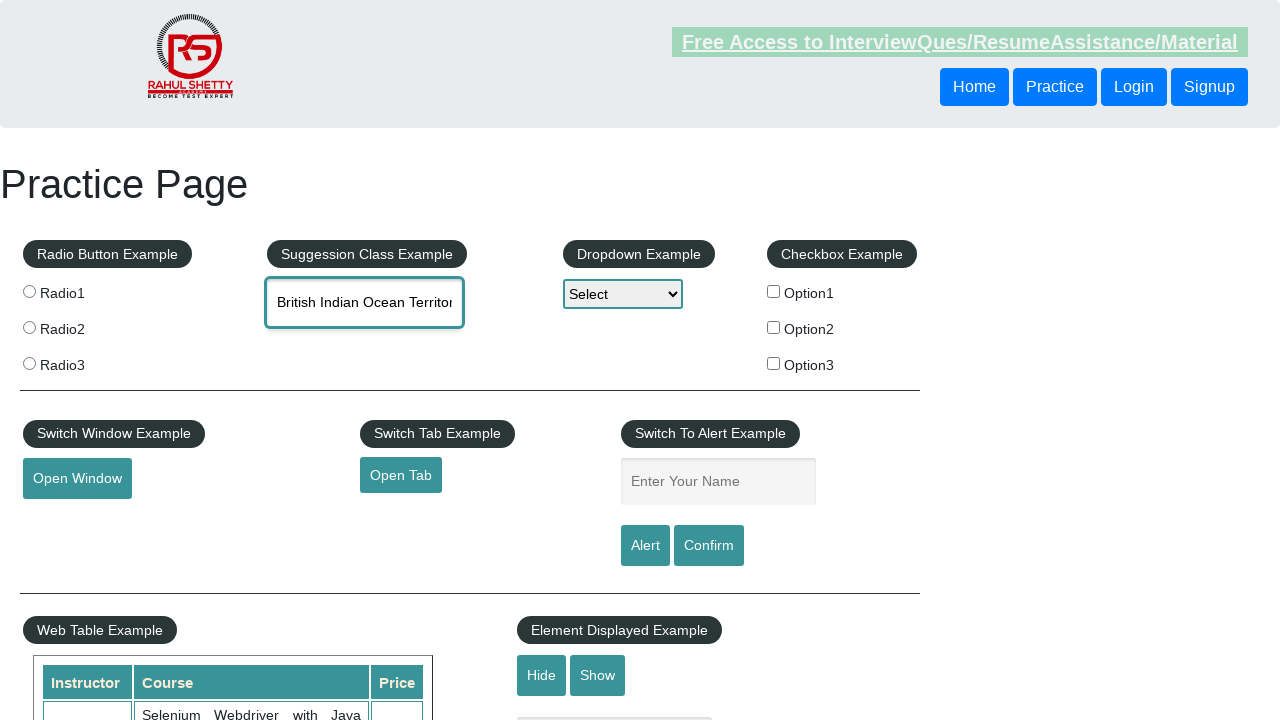